Navigates to a swimming pool product category page on Swoop.ge and verifies that product images are loaded correctly in the product grid.

Starting URL: https://swoop.ge/category/340/sporti-/sacurao-auzi/

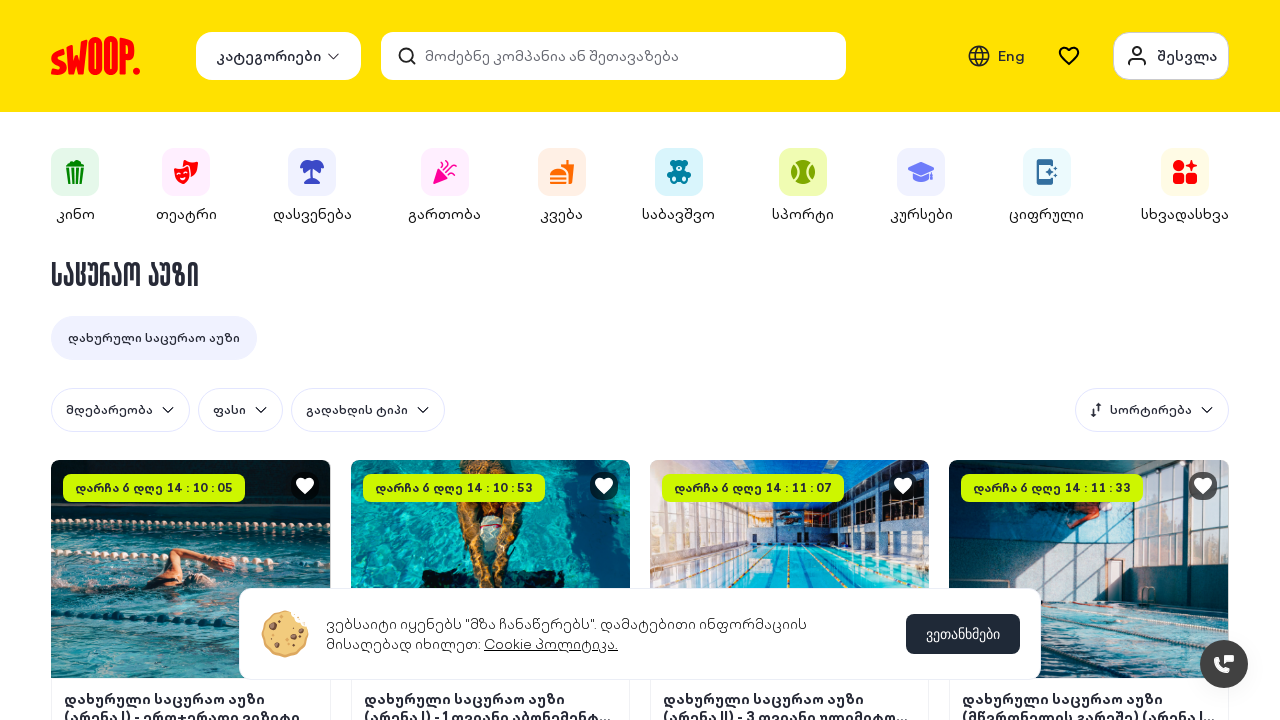

Product grid loaded on swimming pool category page
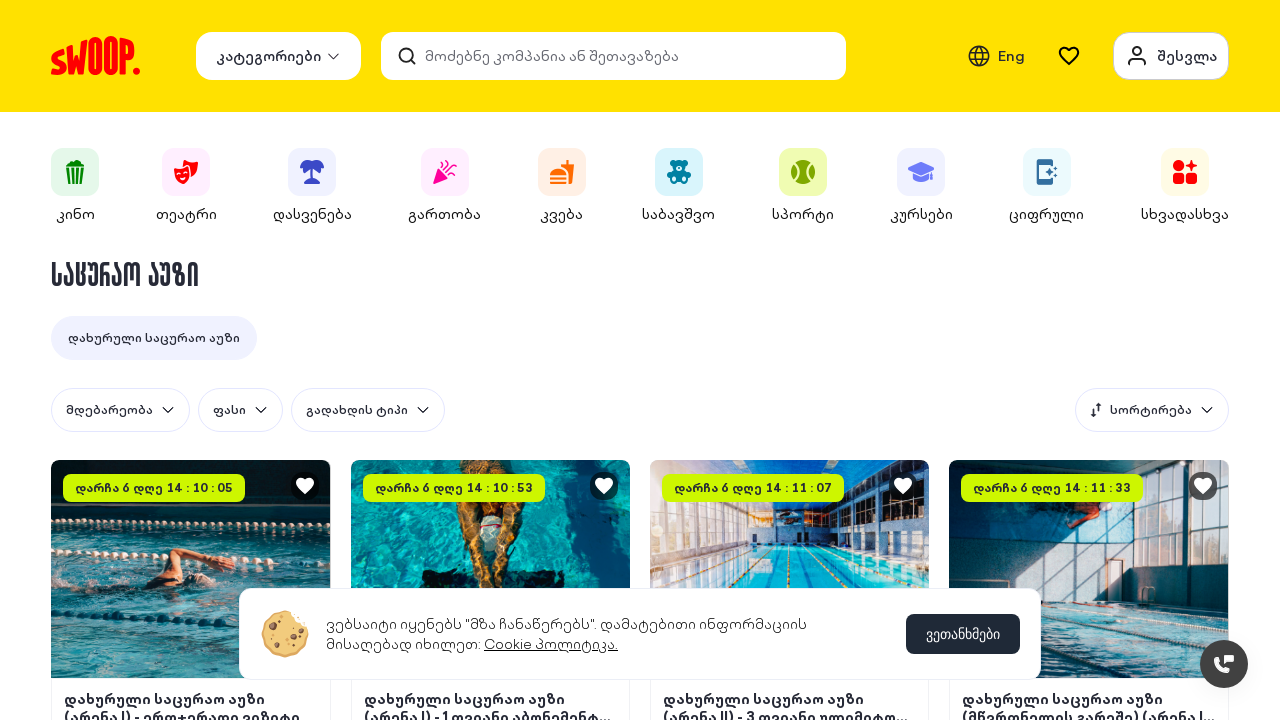

Product images appeared in grid
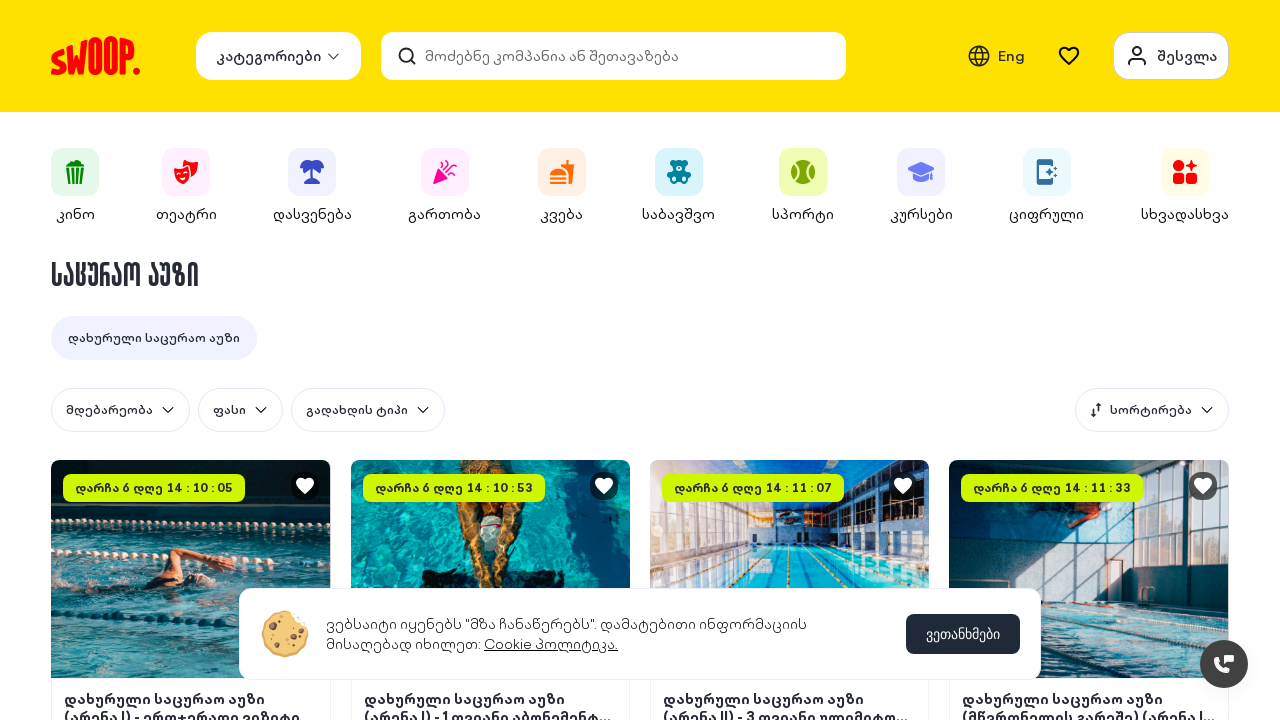

Located all product images with full width and object-cover classes
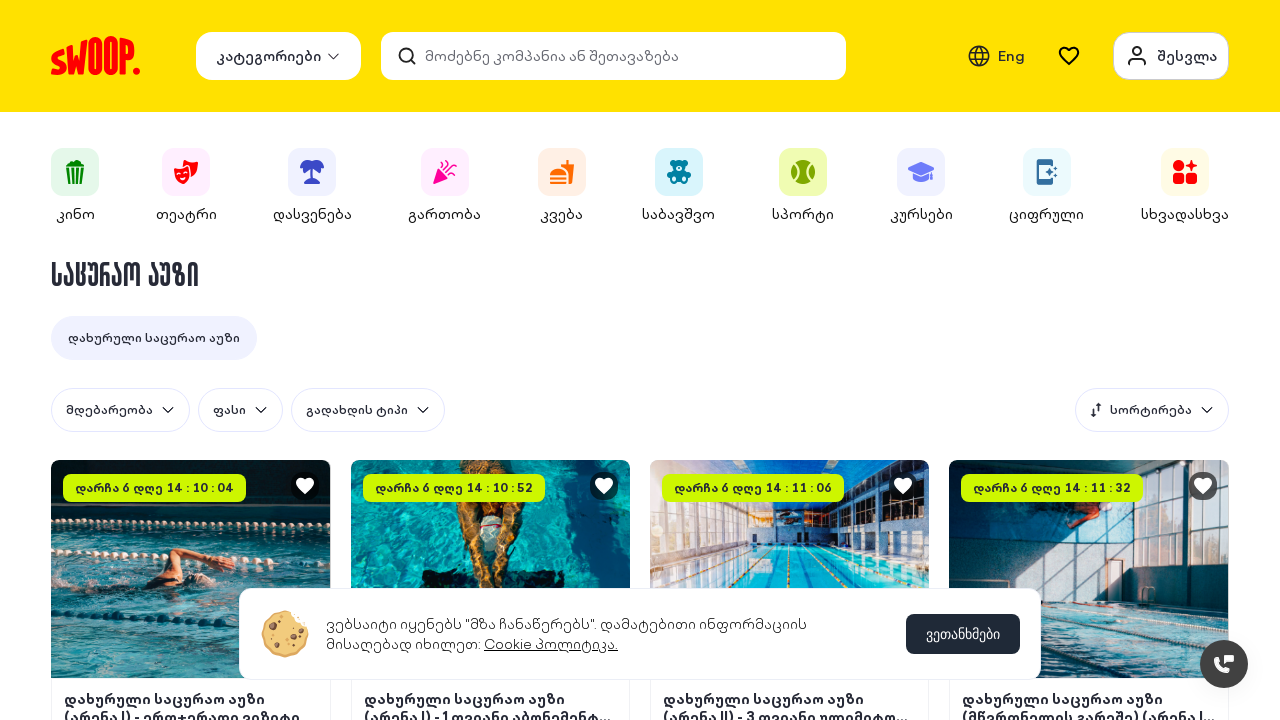

Scrolled product image 1 into view
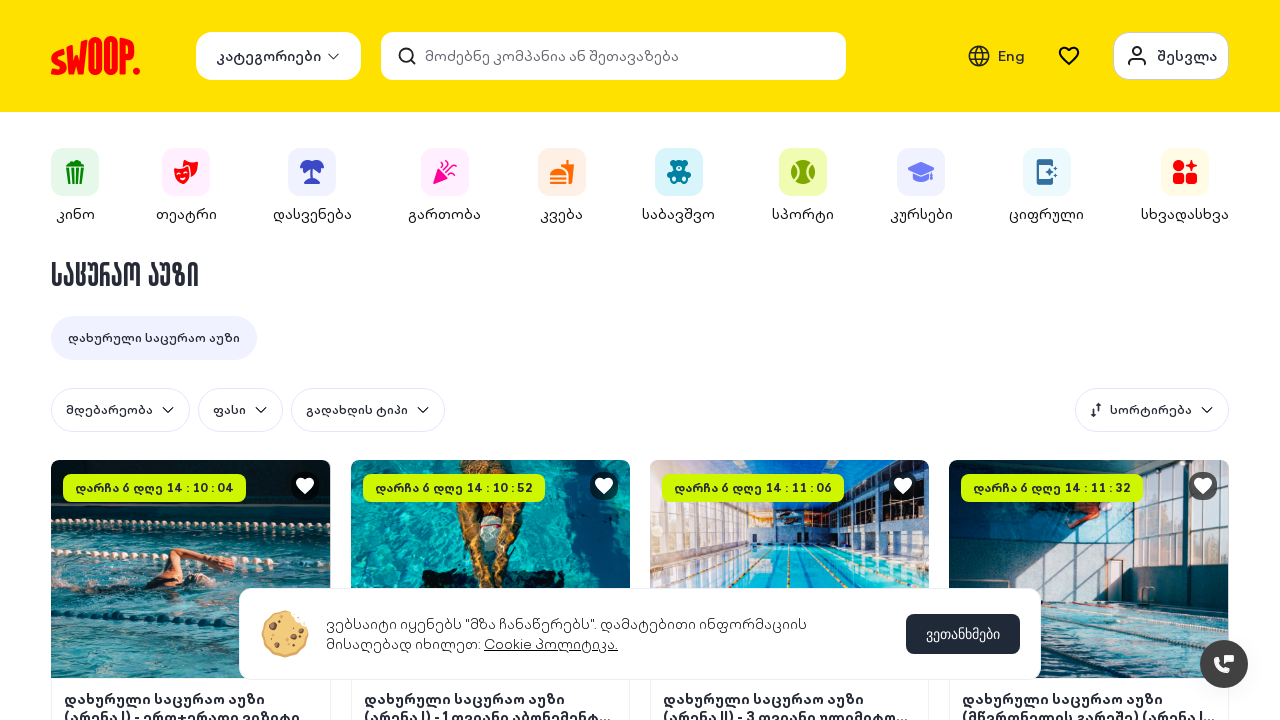

Product image 1 is visible and loaded correctly
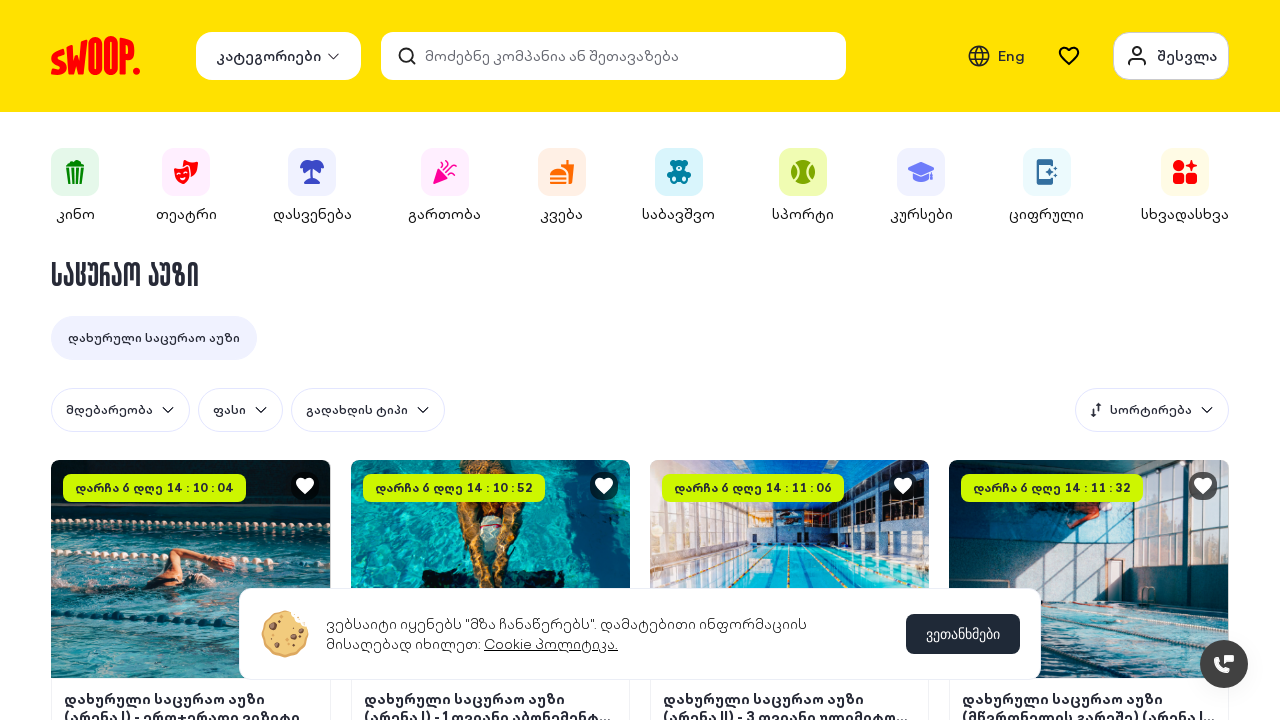

Scrolled product image 2 into view
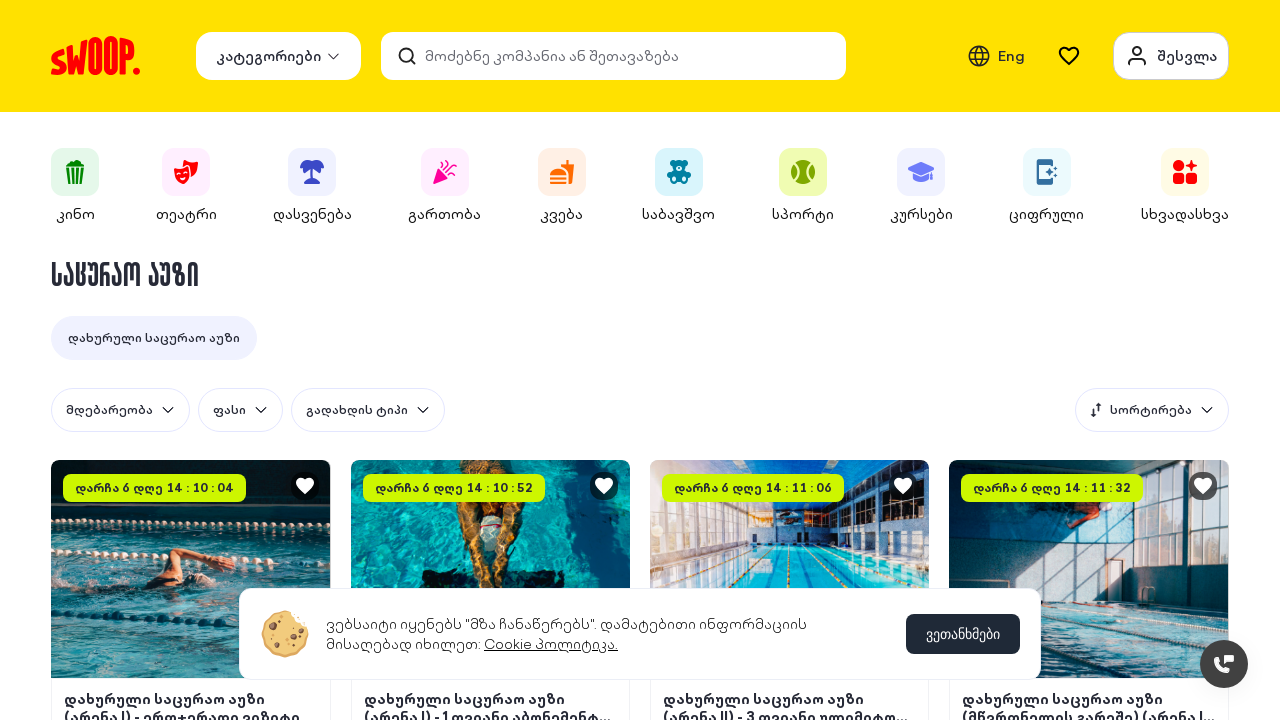

Product image 2 is visible and loaded correctly
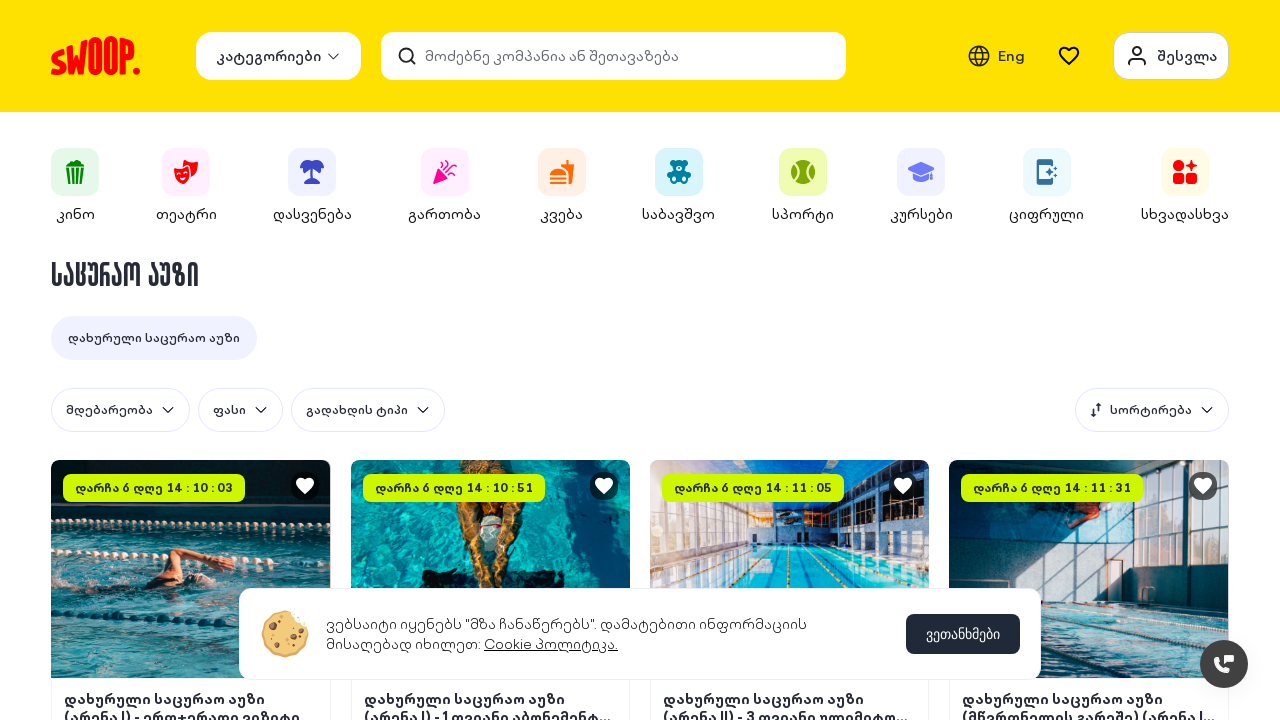

Scrolled product image 3 into view
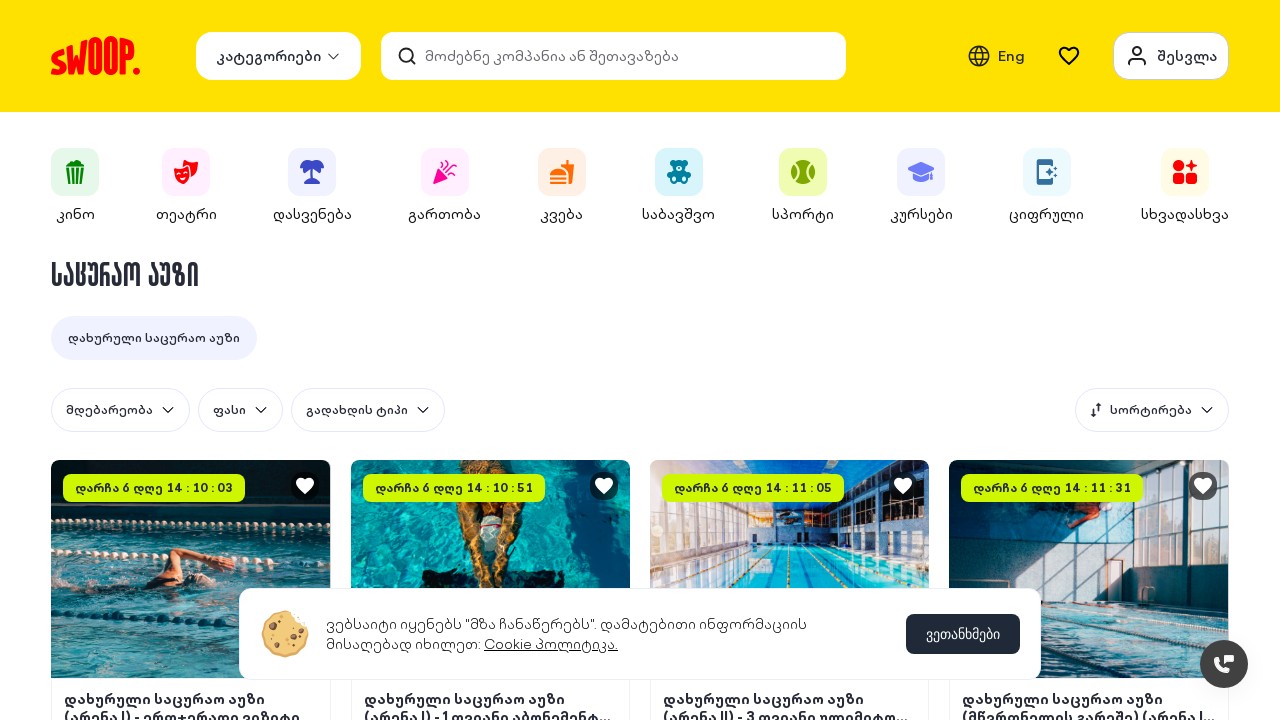

Product image 3 is visible and loaded correctly
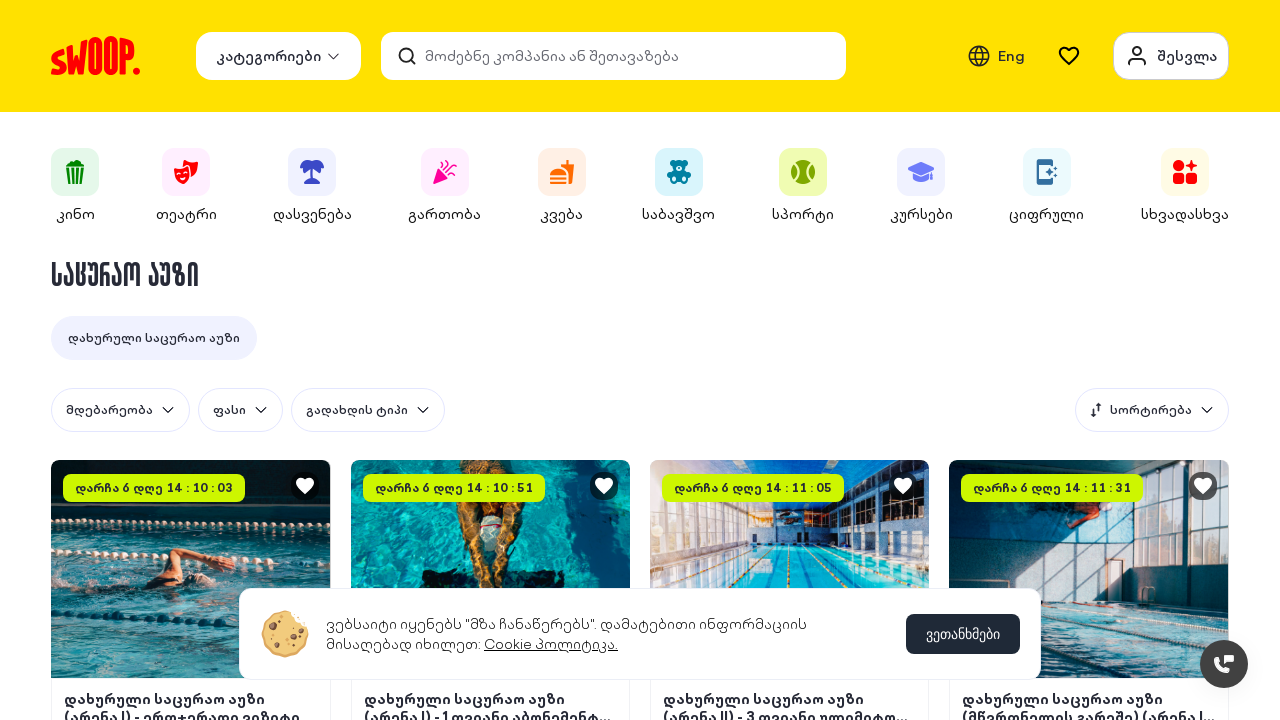

Scrolled product image 4 into view
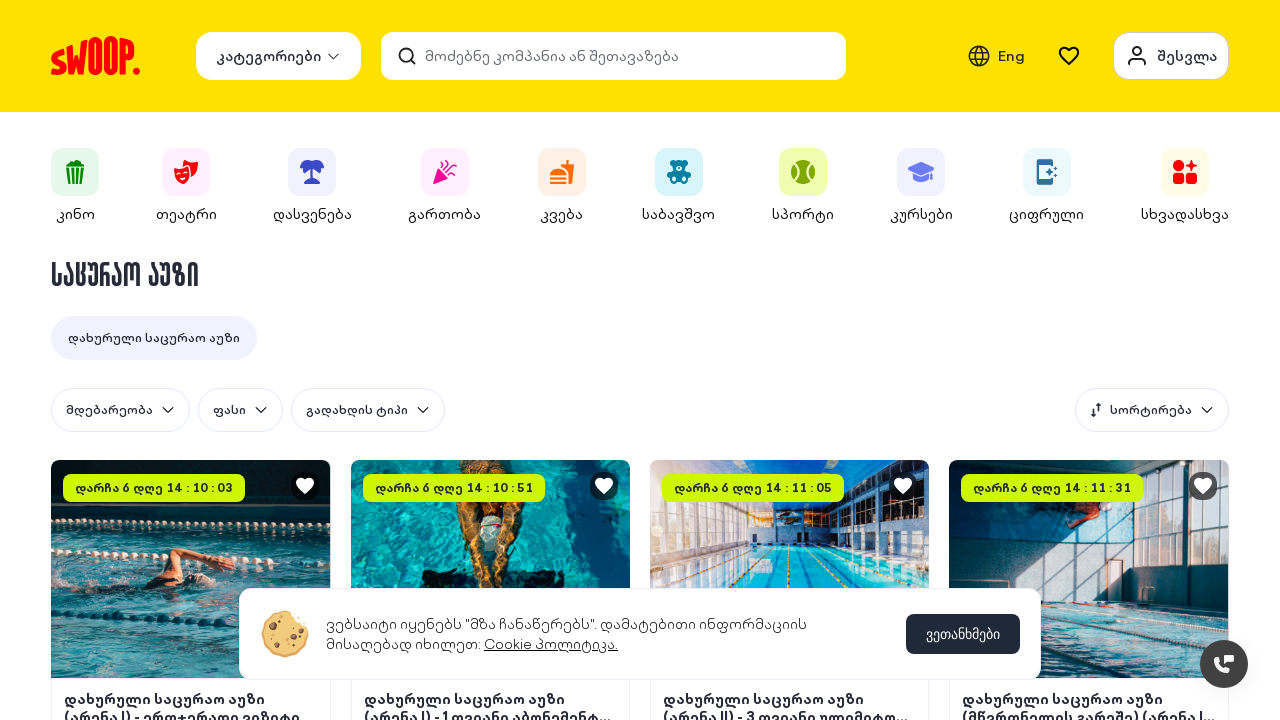

Product image 4 is visible and loaded correctly
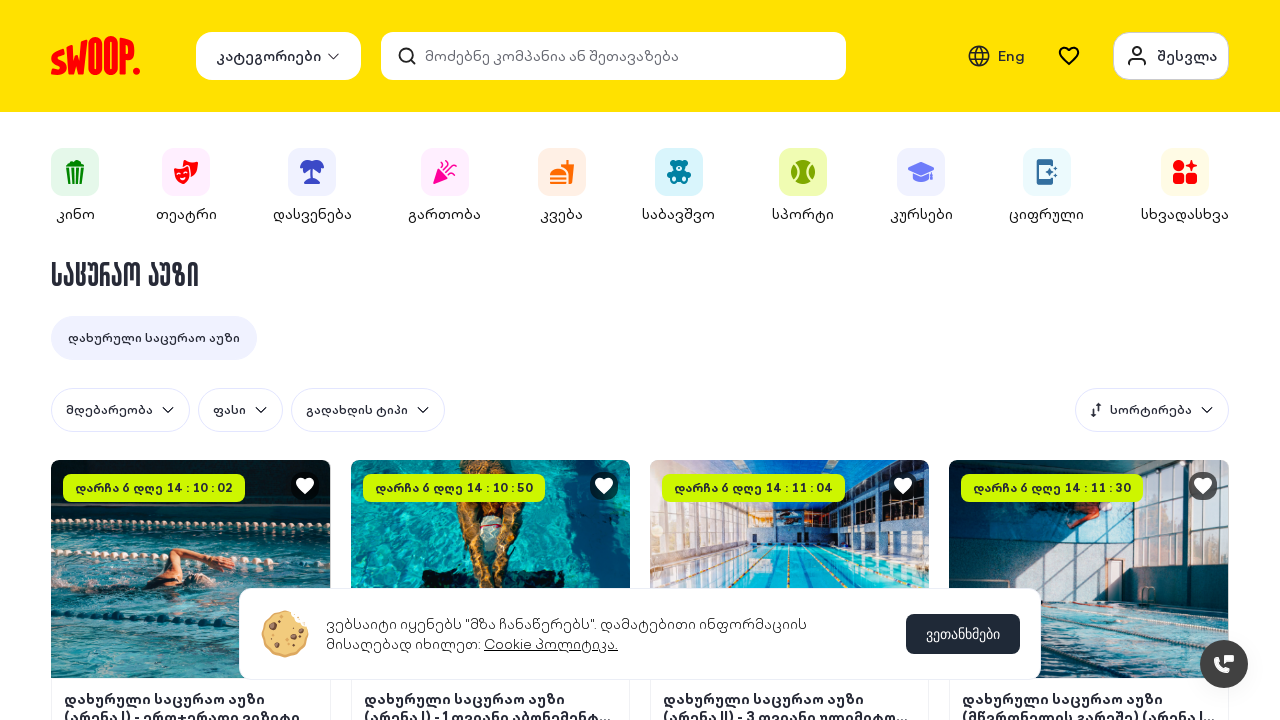

Scrolled product image 5 into view
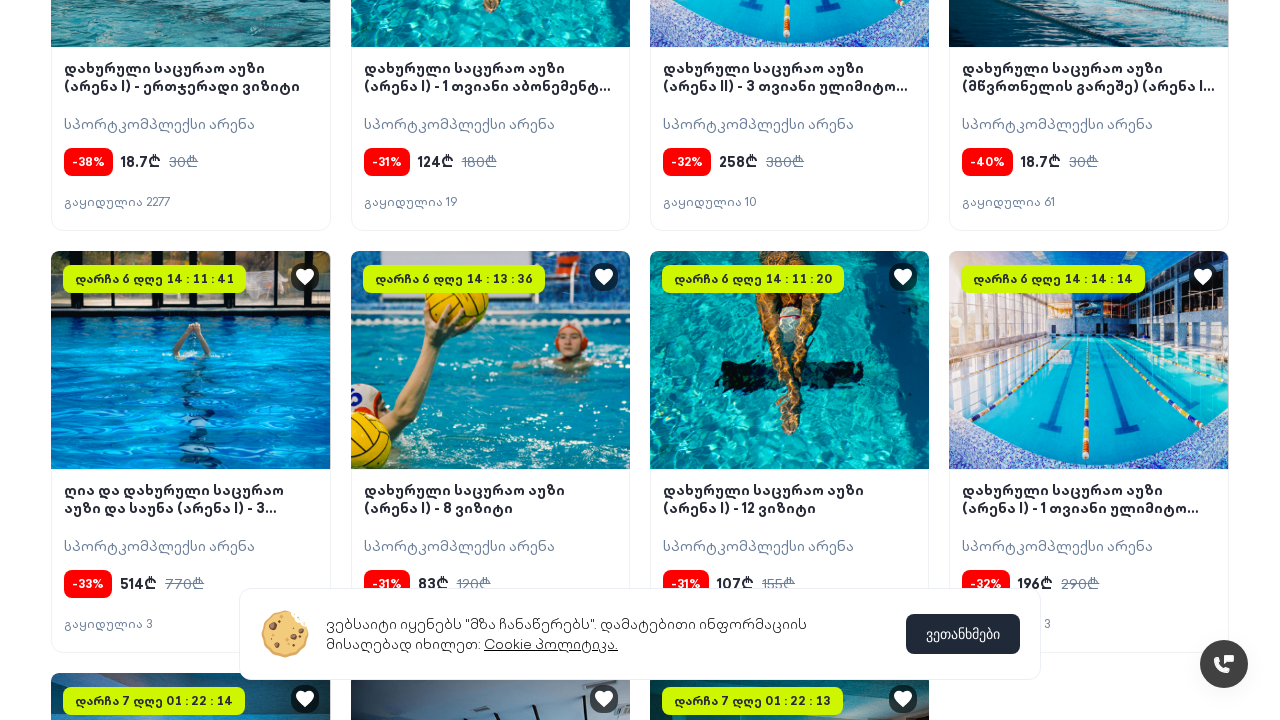

Product image 5 is visible and loaded correctly
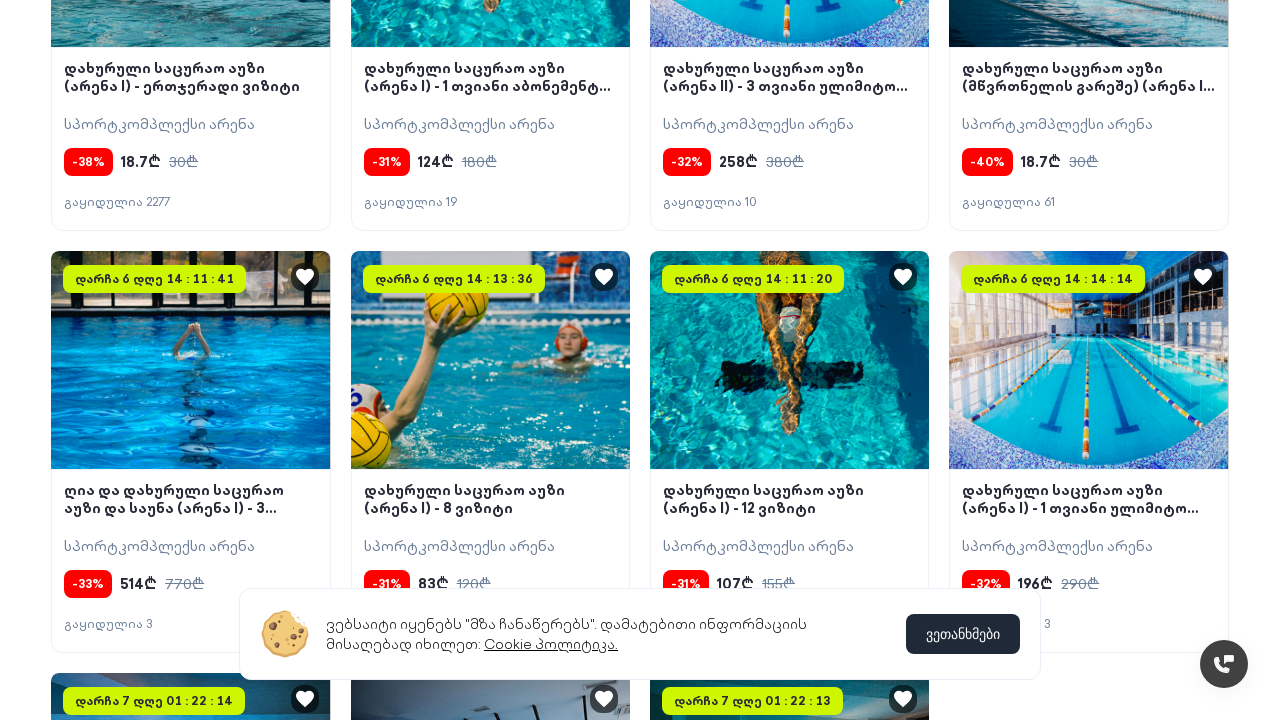

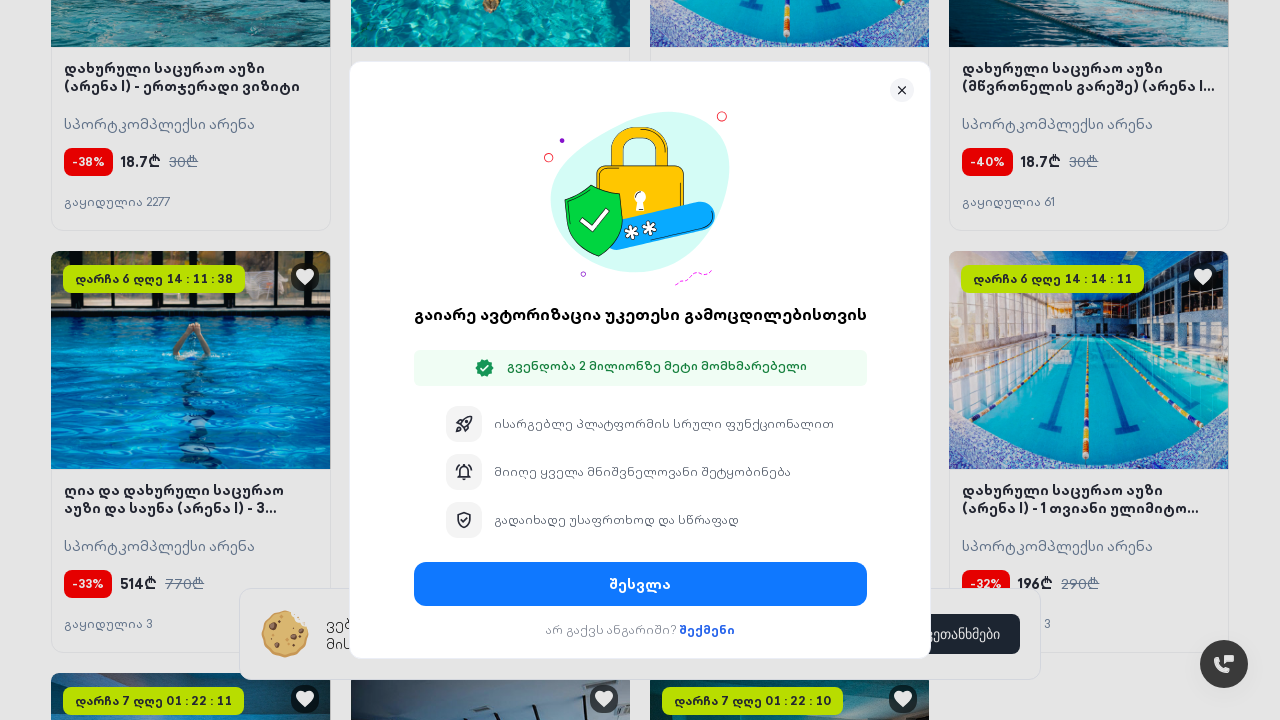